Tests email field validation by leaving it empty and verifying the required field error message

Starting URL: https://www.telerik.com/

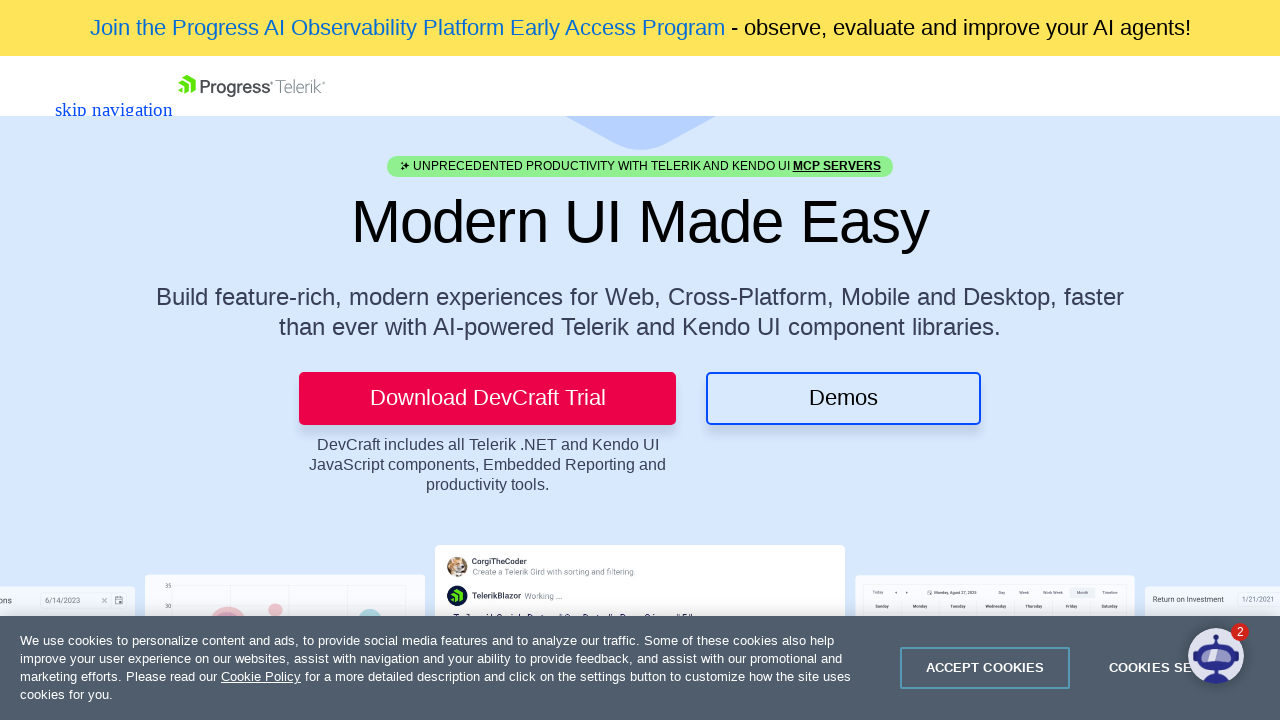

Clicked menu button to open authentication options at (83, 85) on #js-tlrk-nav-not-auth-container > .TK-Aside-Menu-Button
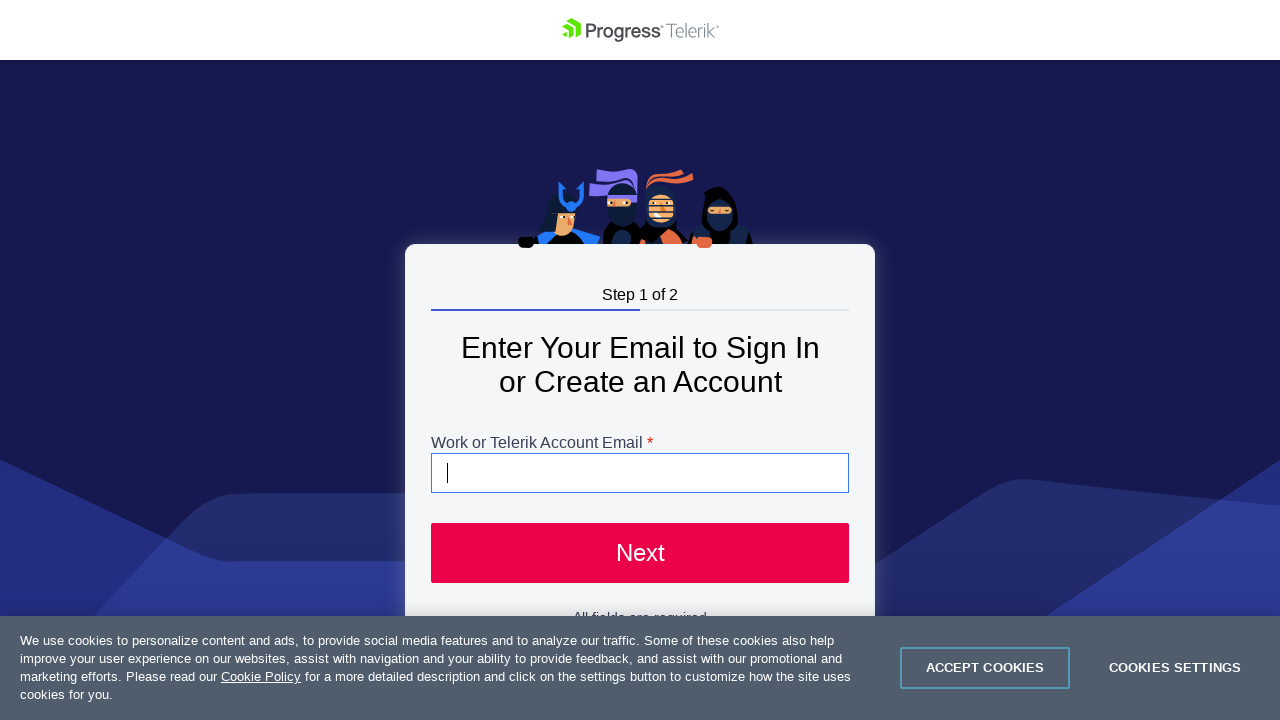

Clicked email field at (640, 473) on #email
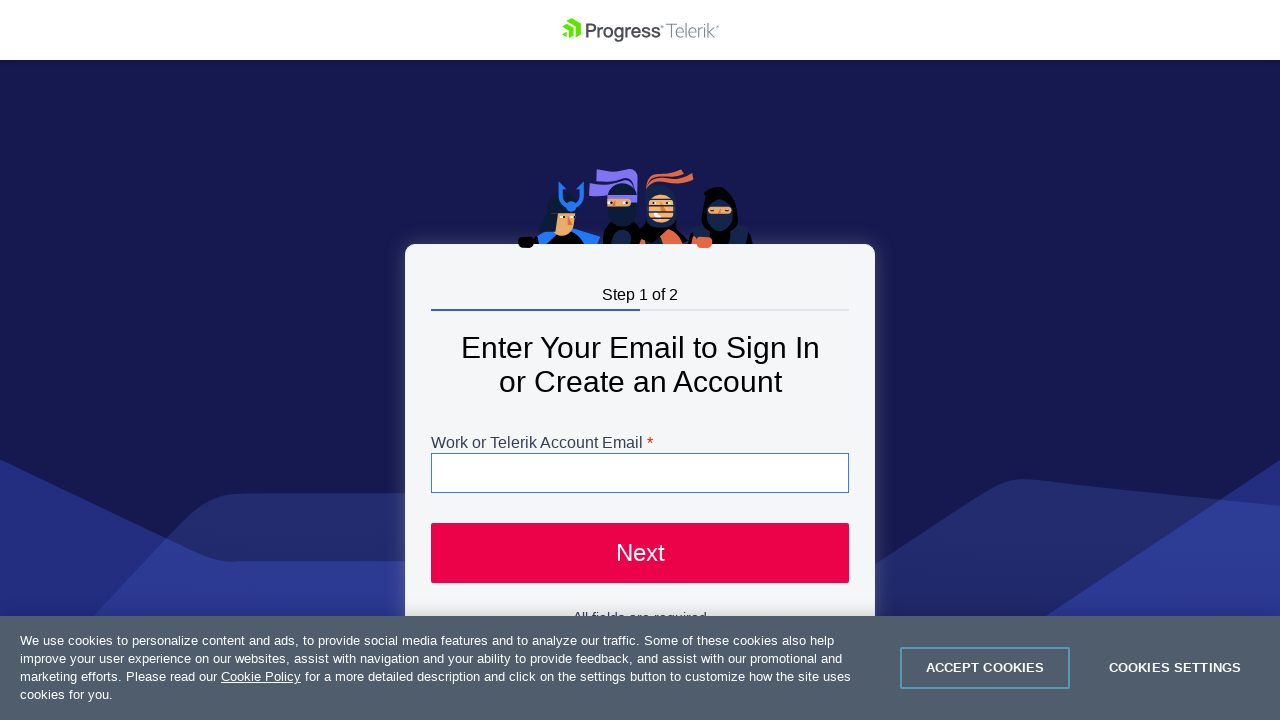

Left email field empty on #email
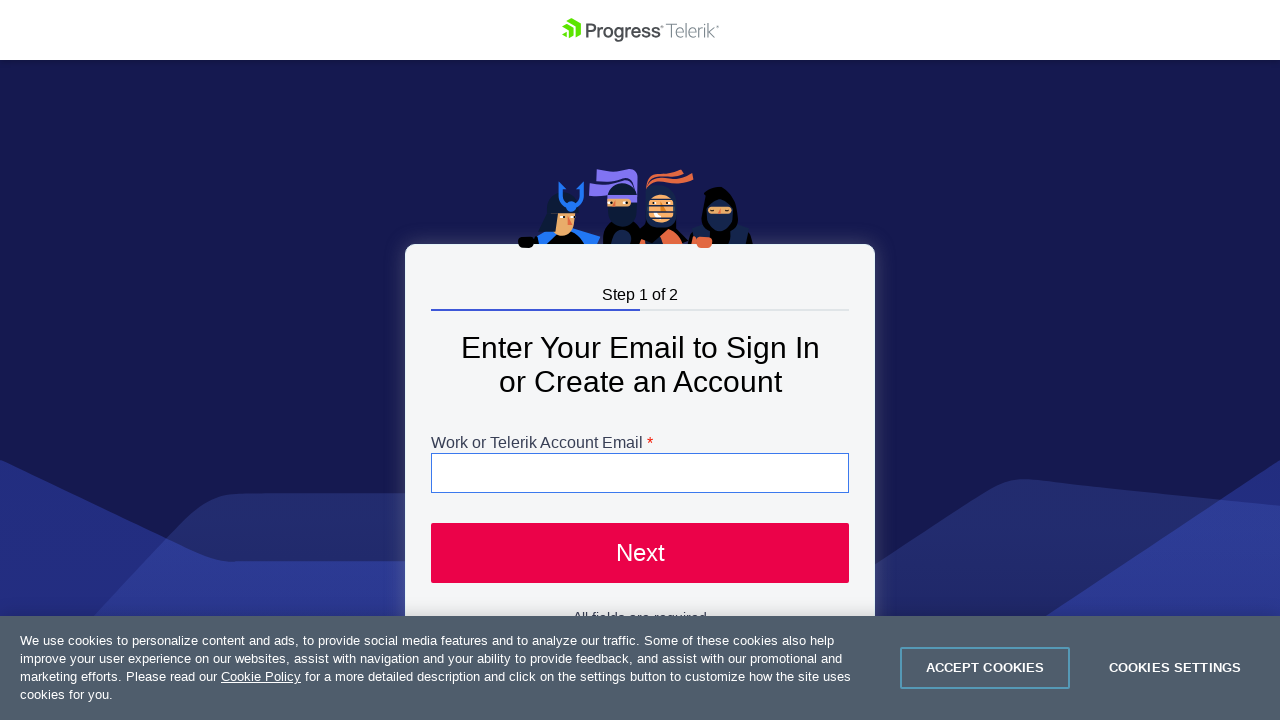

Clicked submit button to attempt form submission at (640, 553) on .btn
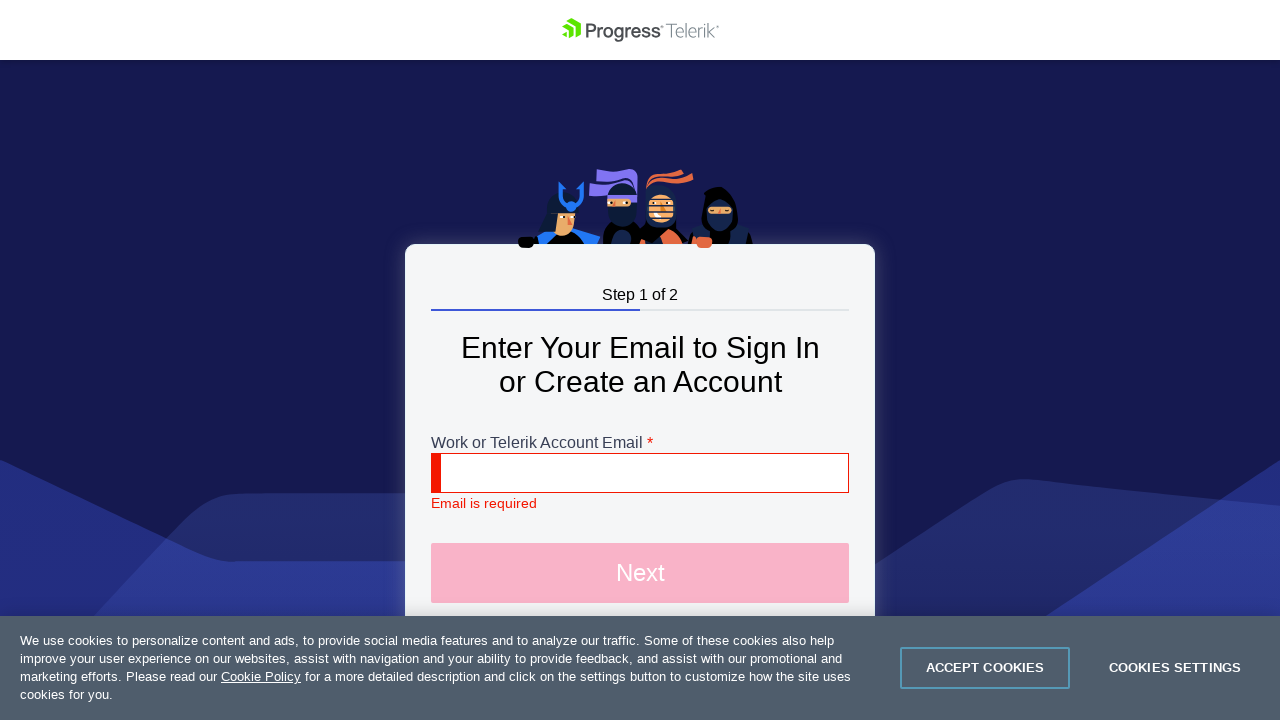

Required field error message appeared for empty email field
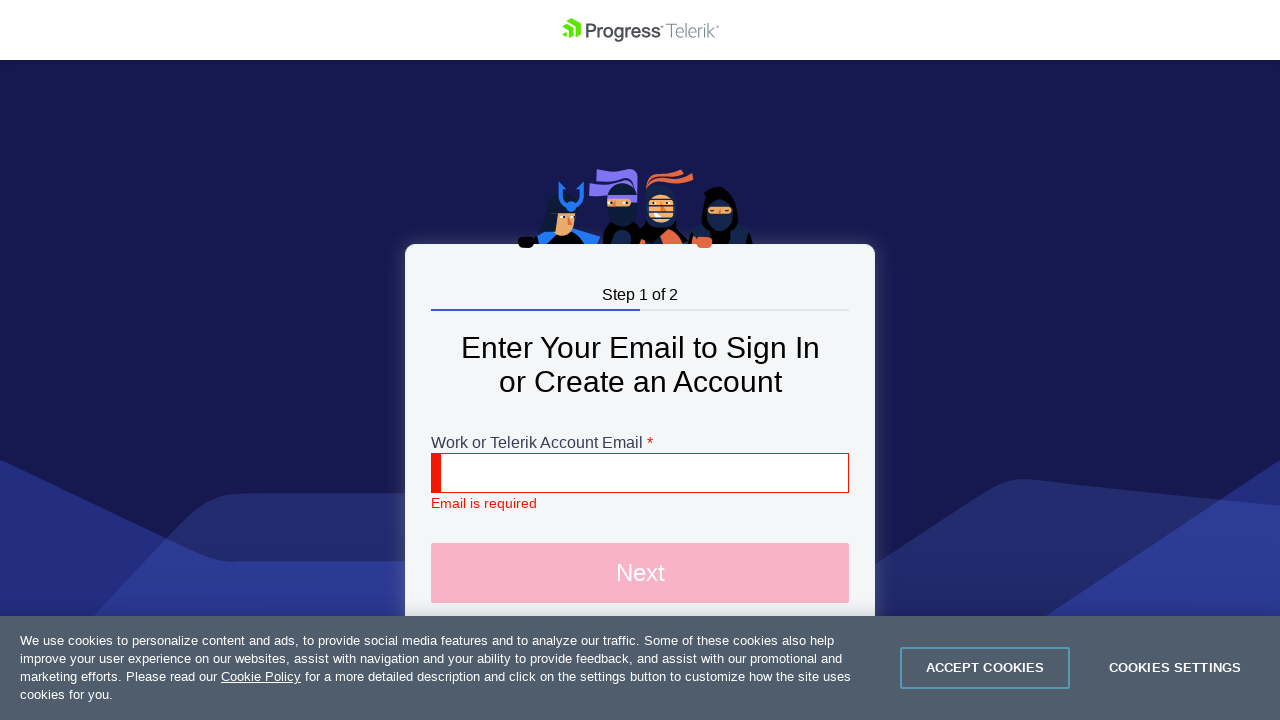

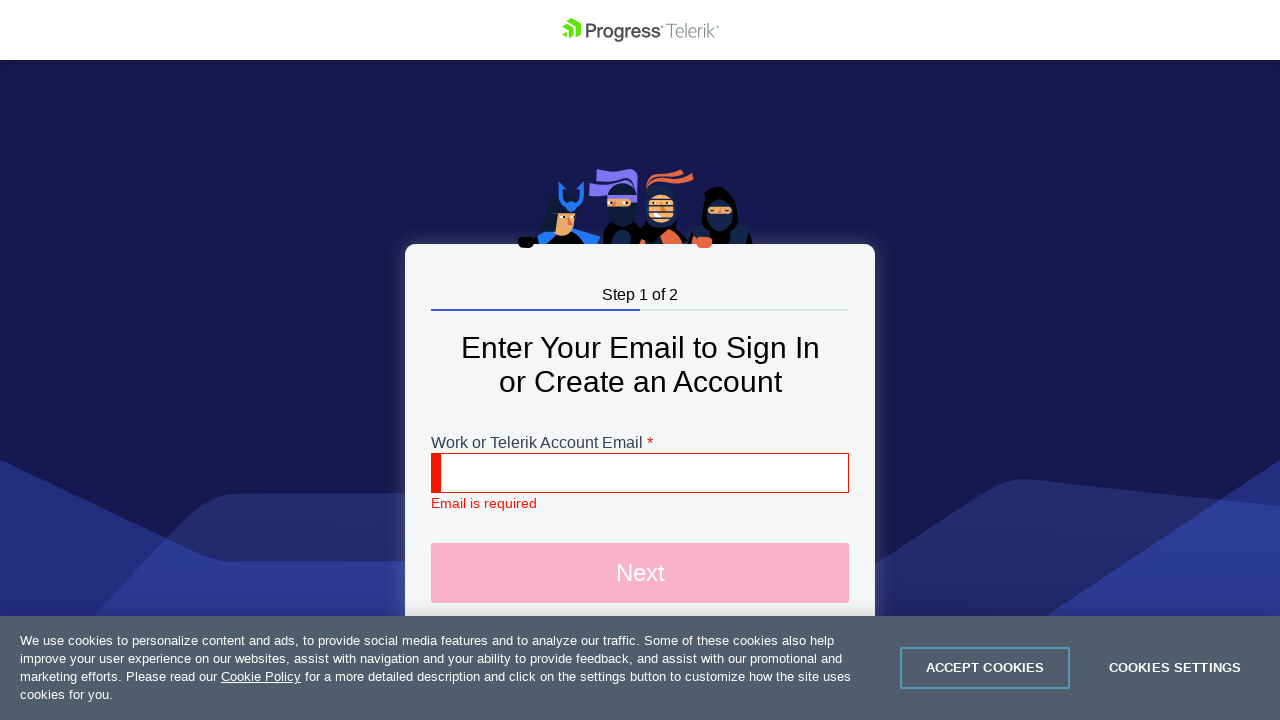